Tests various link types on the page including links that open new tabs (home links) and API call links that display status codes (created, no-content, moved, bad-request, unauthorized, forbidden, not-found).

Starting URL: https://demoqa.com/links

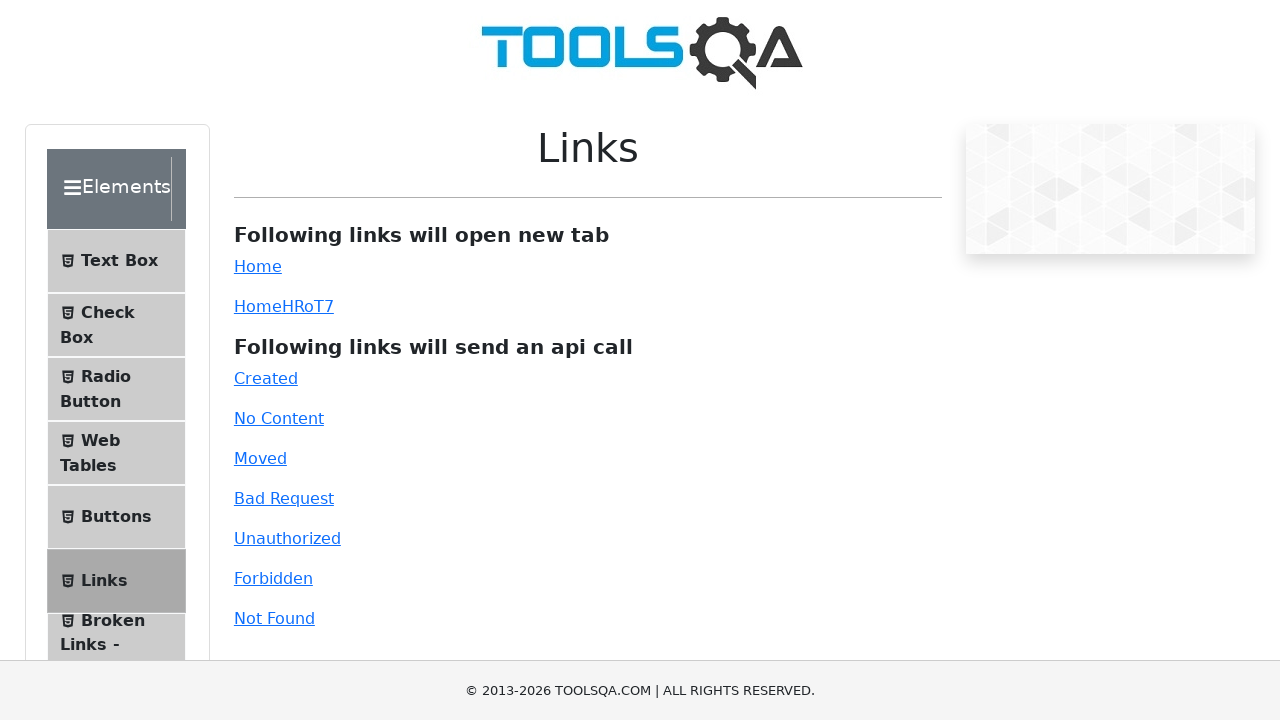

Scrolled down to view all links on the page
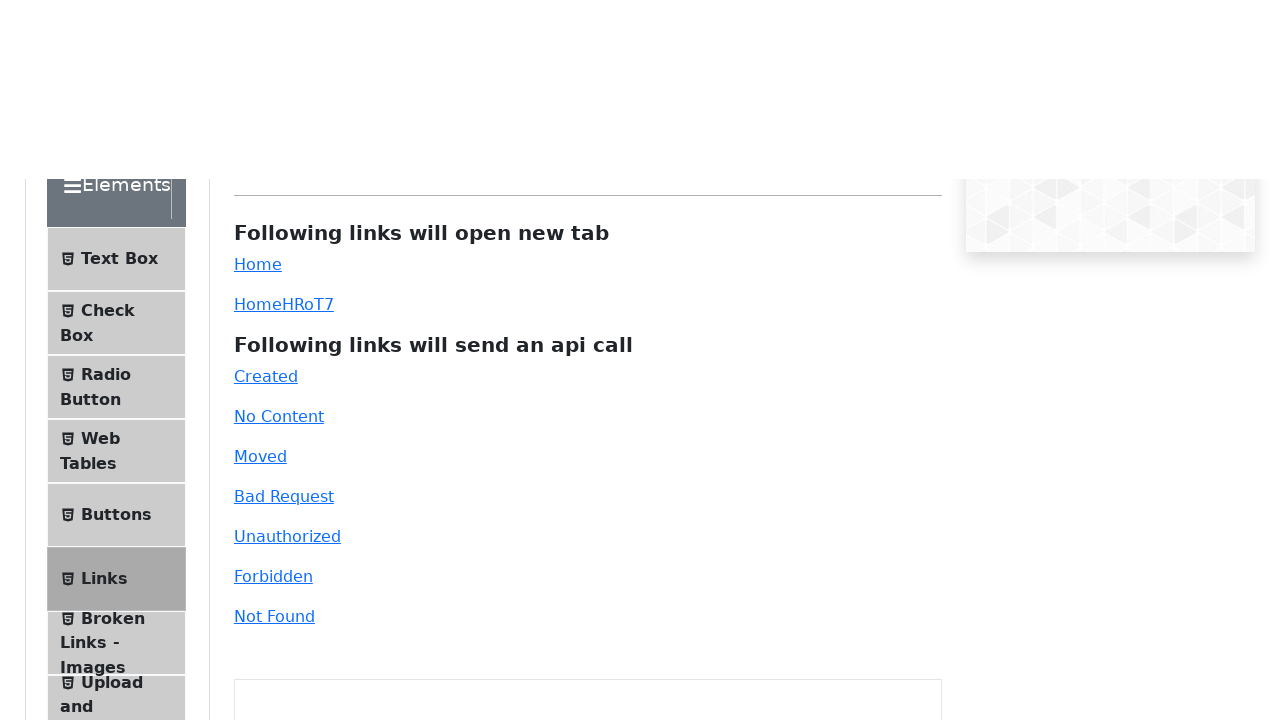

Simple home link is visible
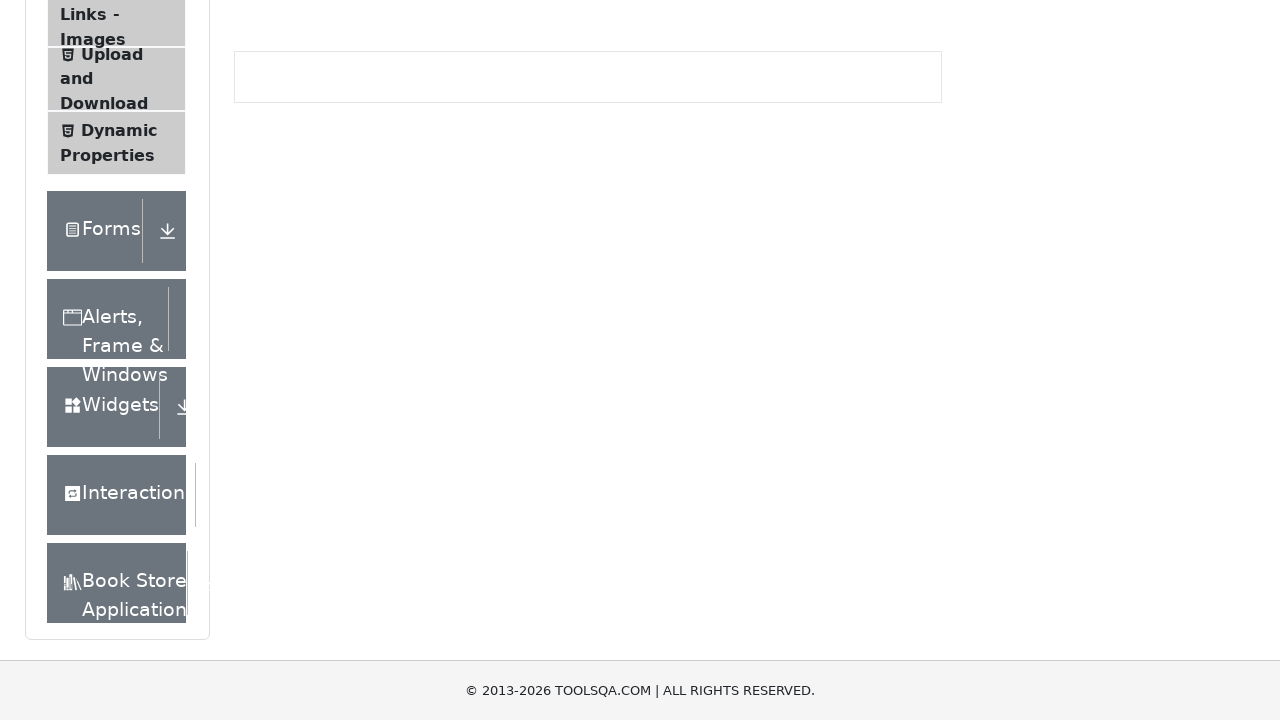

Dynamic home link is visible
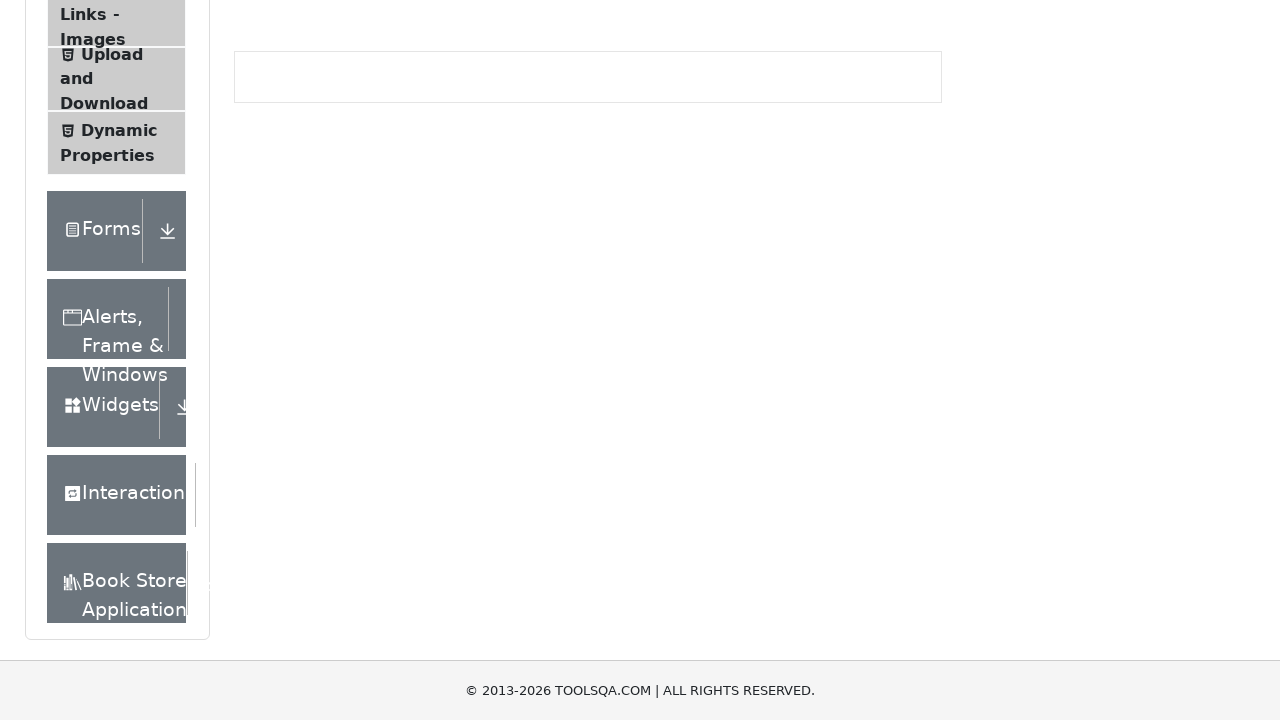

Created (201) link is visible
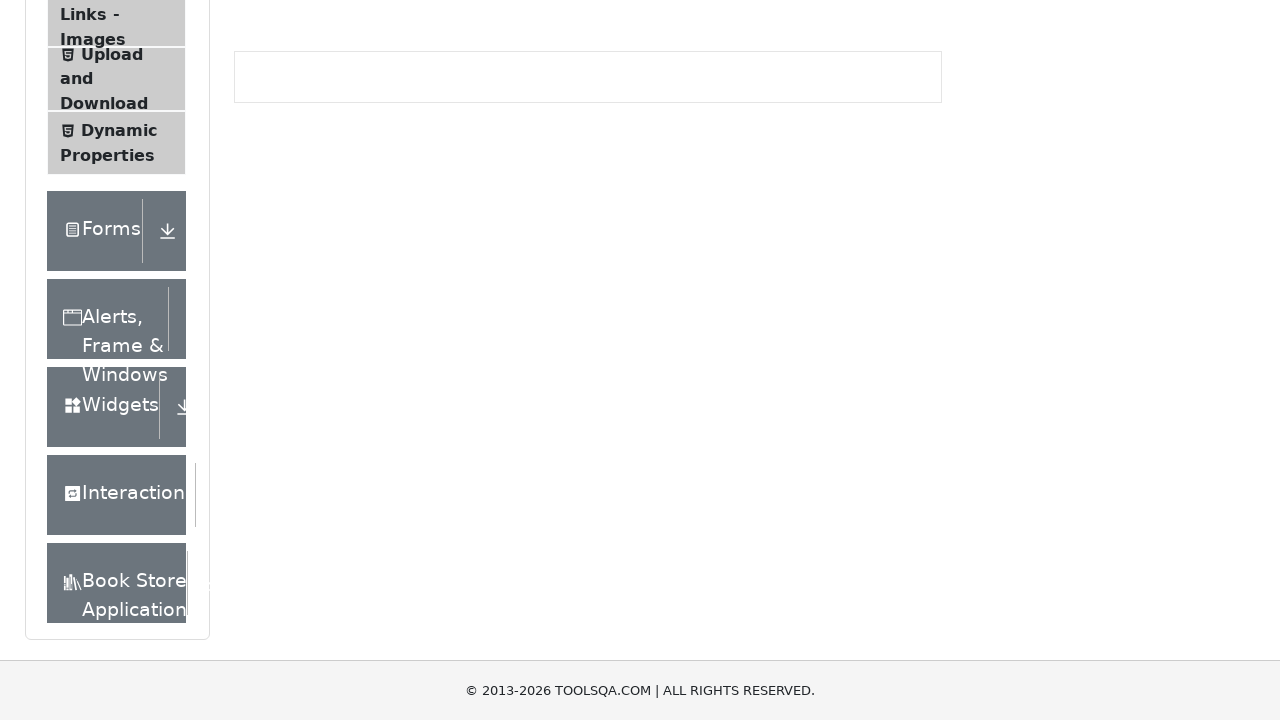

No-content (204) link is visible
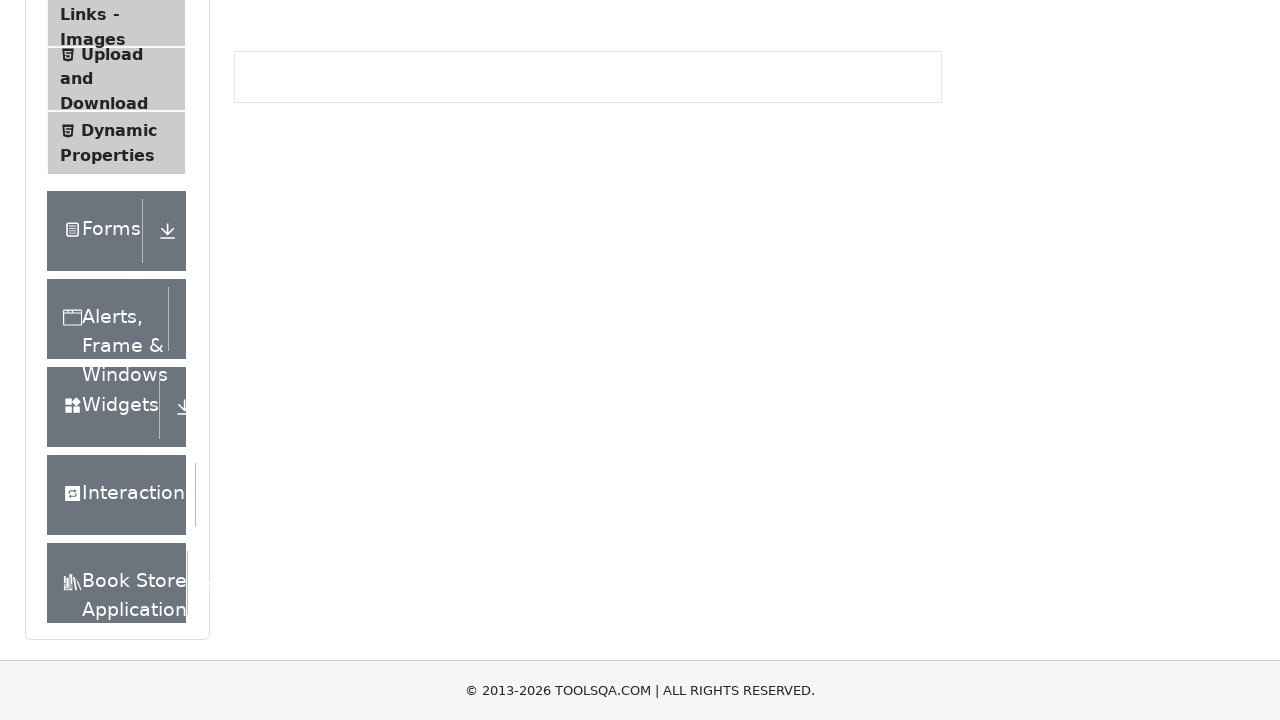

Moved (301) link is visible
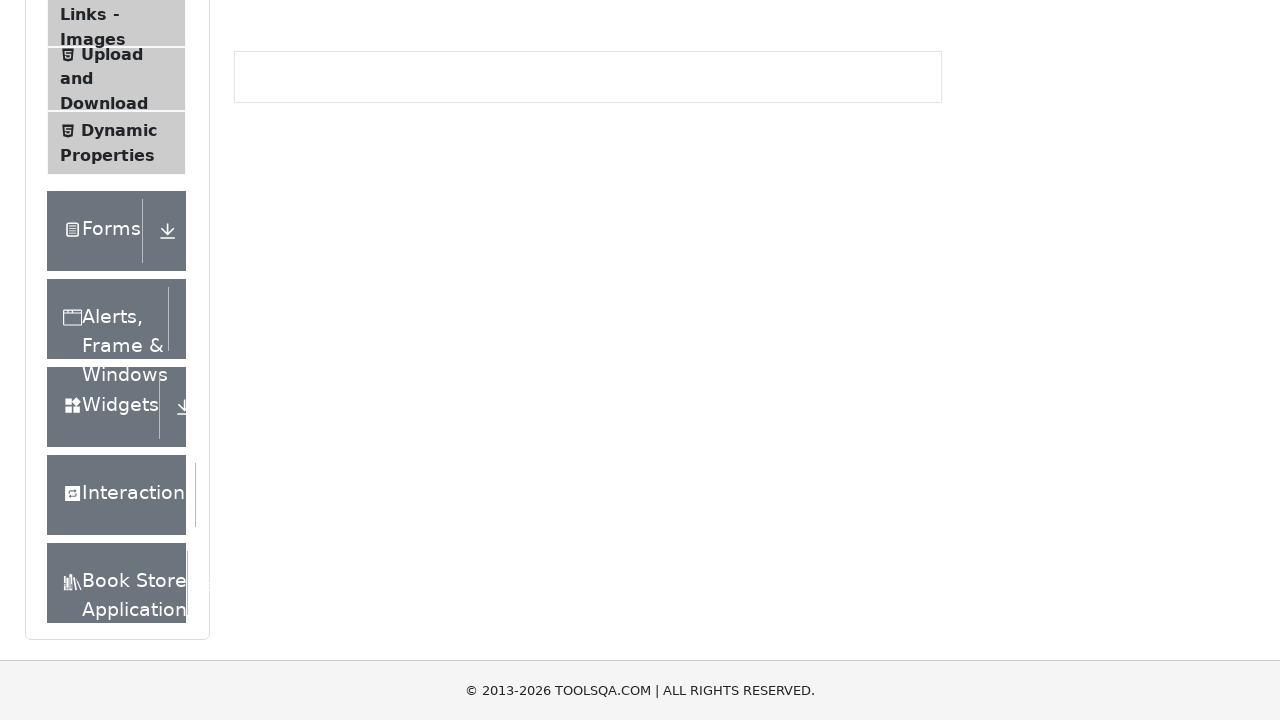

Bad-request (400) link is visible
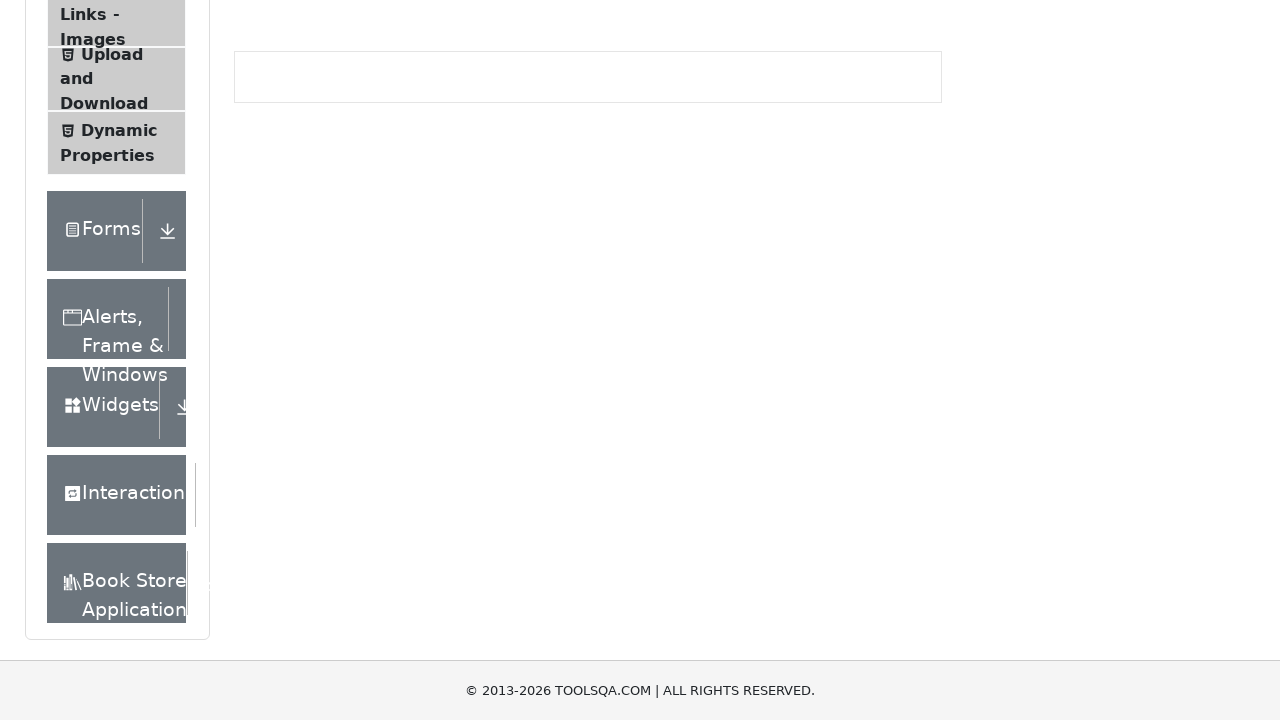

Unauthorized (401) link is visible
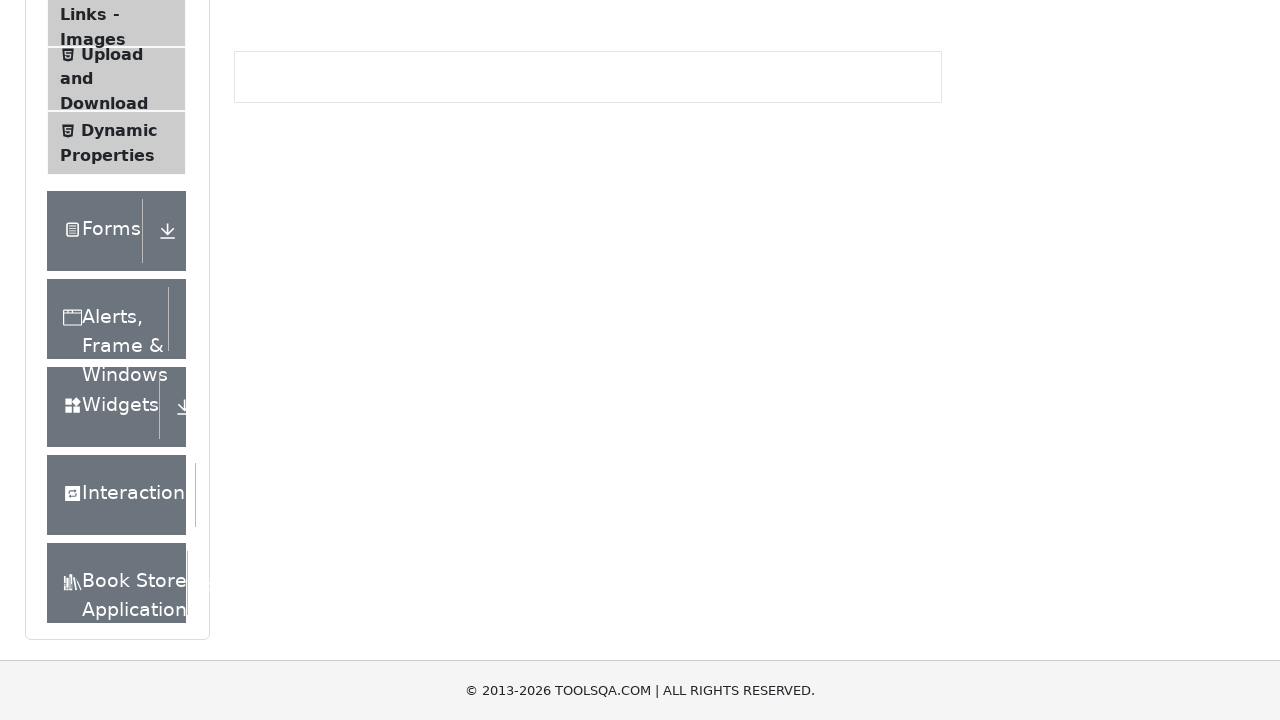

Forbidden (403) link is visible
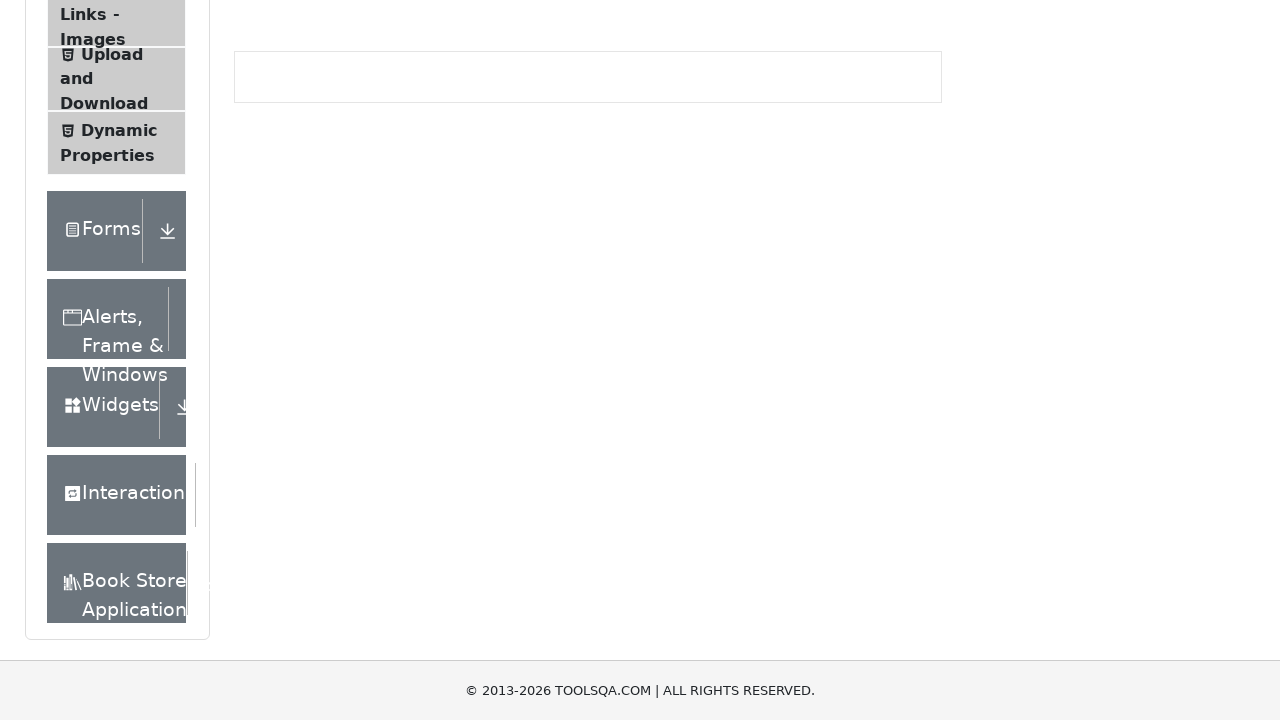

Not-found (404) link is visible
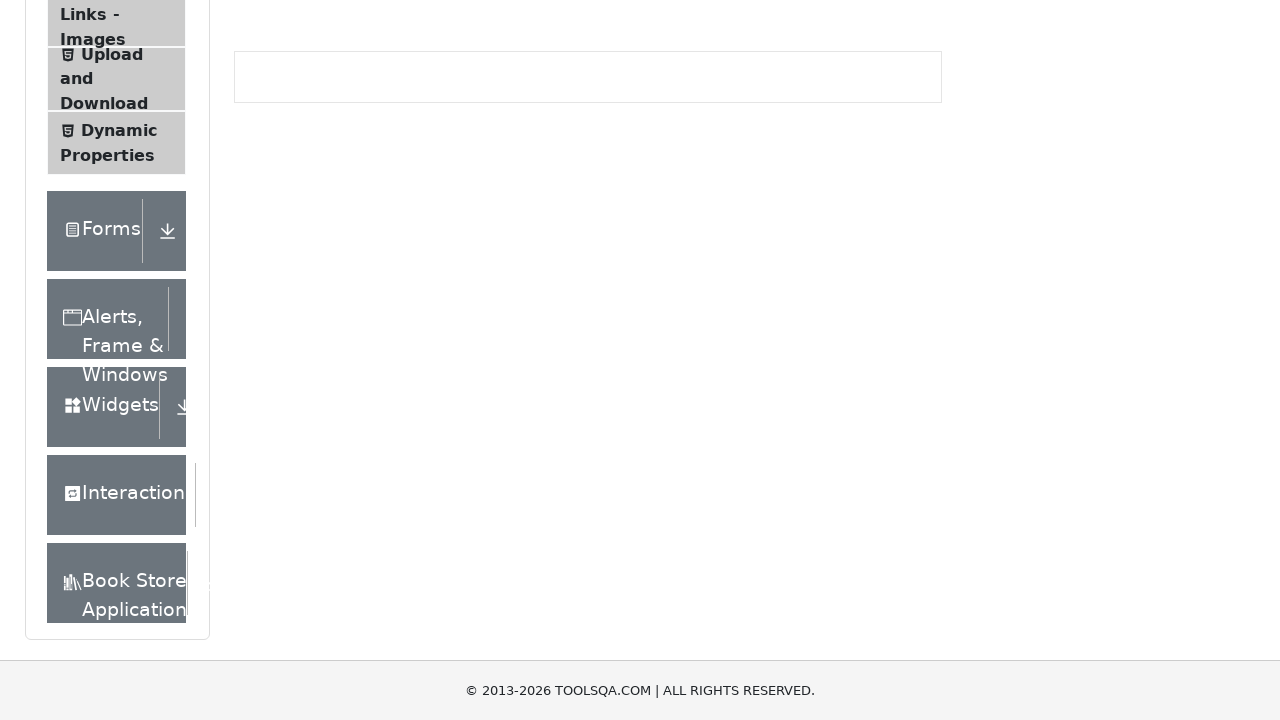

Clicked simple home link, new tab opened at (258, 266) on #simpleLink
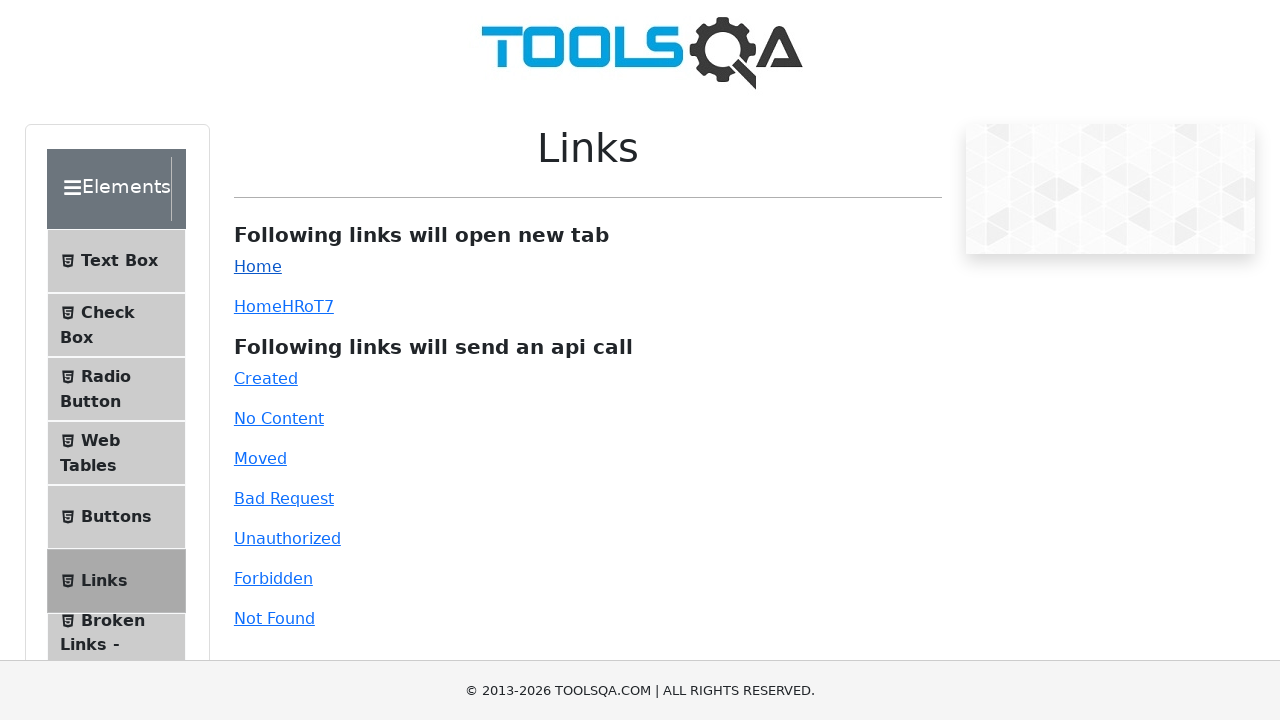

Closed new tab from simple home link
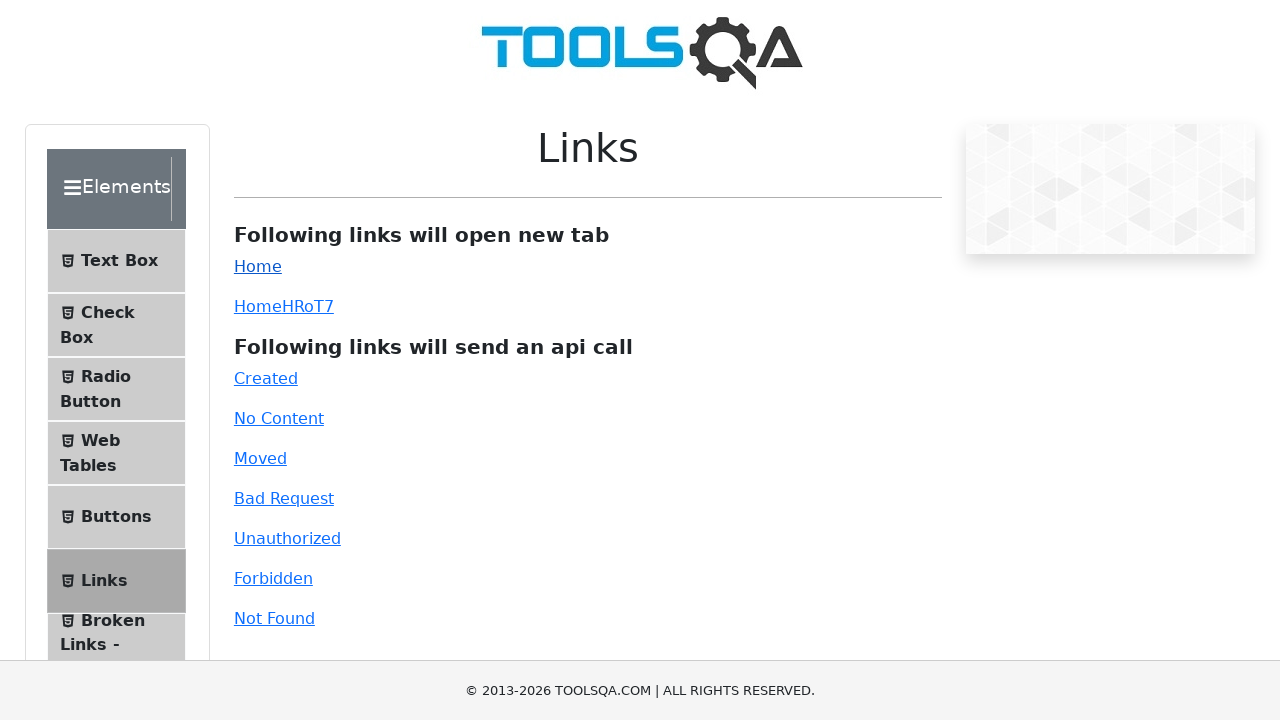

Clicked dynamic home link, new tab opened at (258, 306) on #dynamicLink
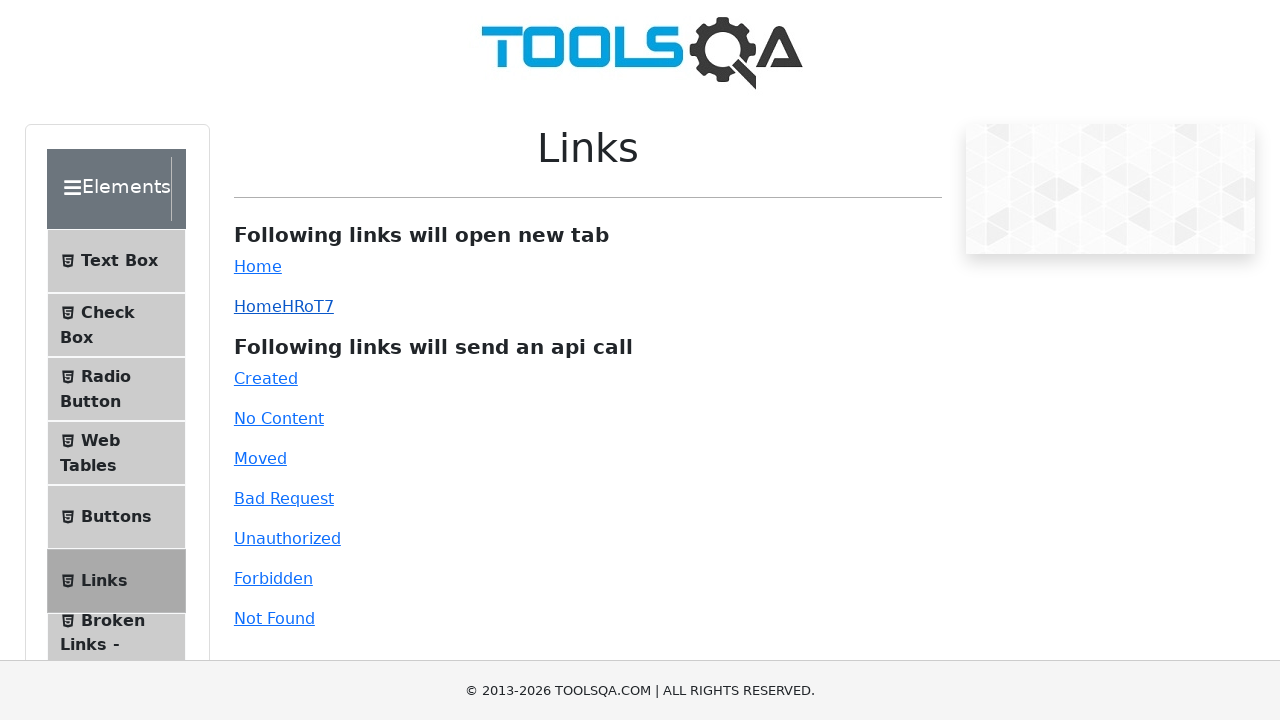

Closed new tab from dynamic home link
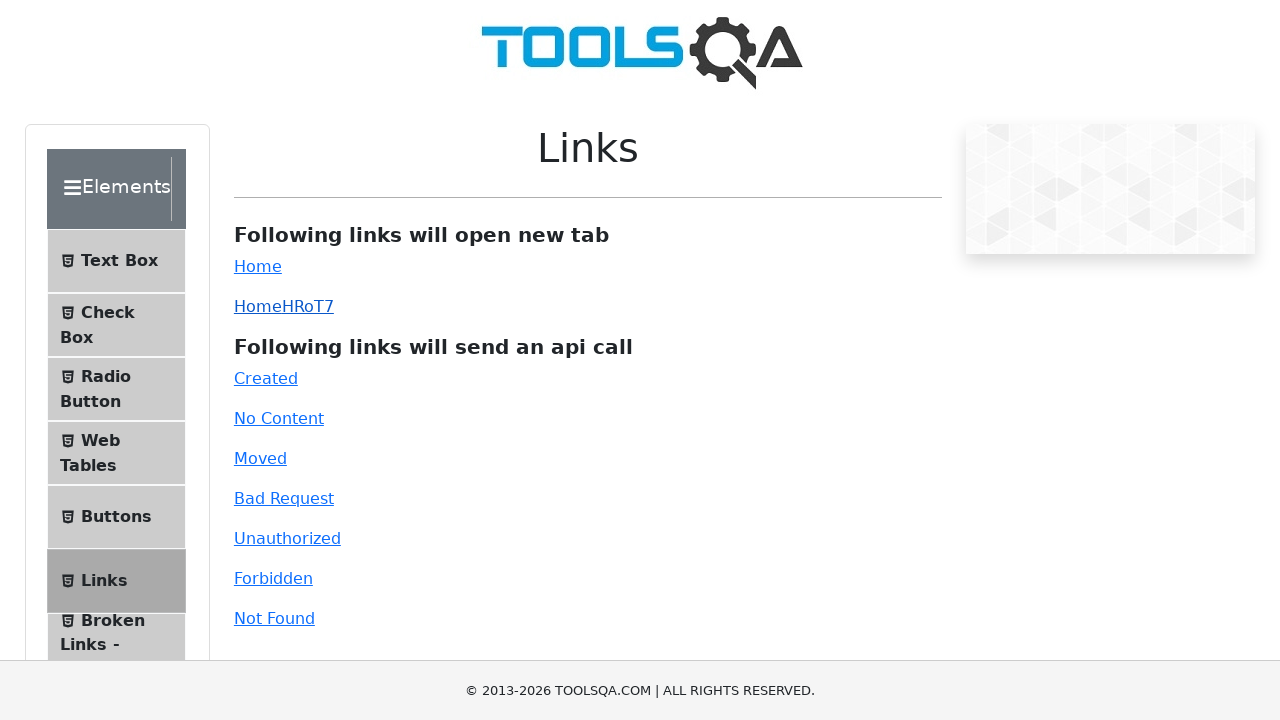

Clicked created (201) link at (266, 378) on #created
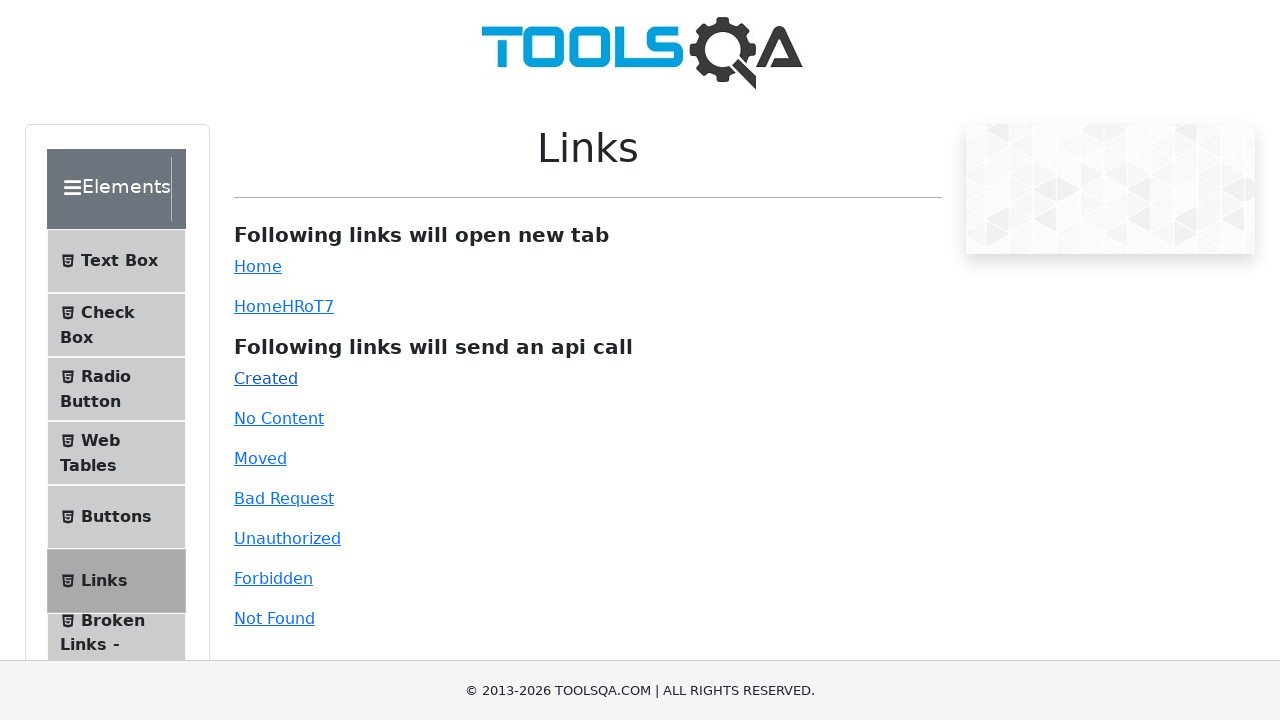

Verified 201 Created response status code
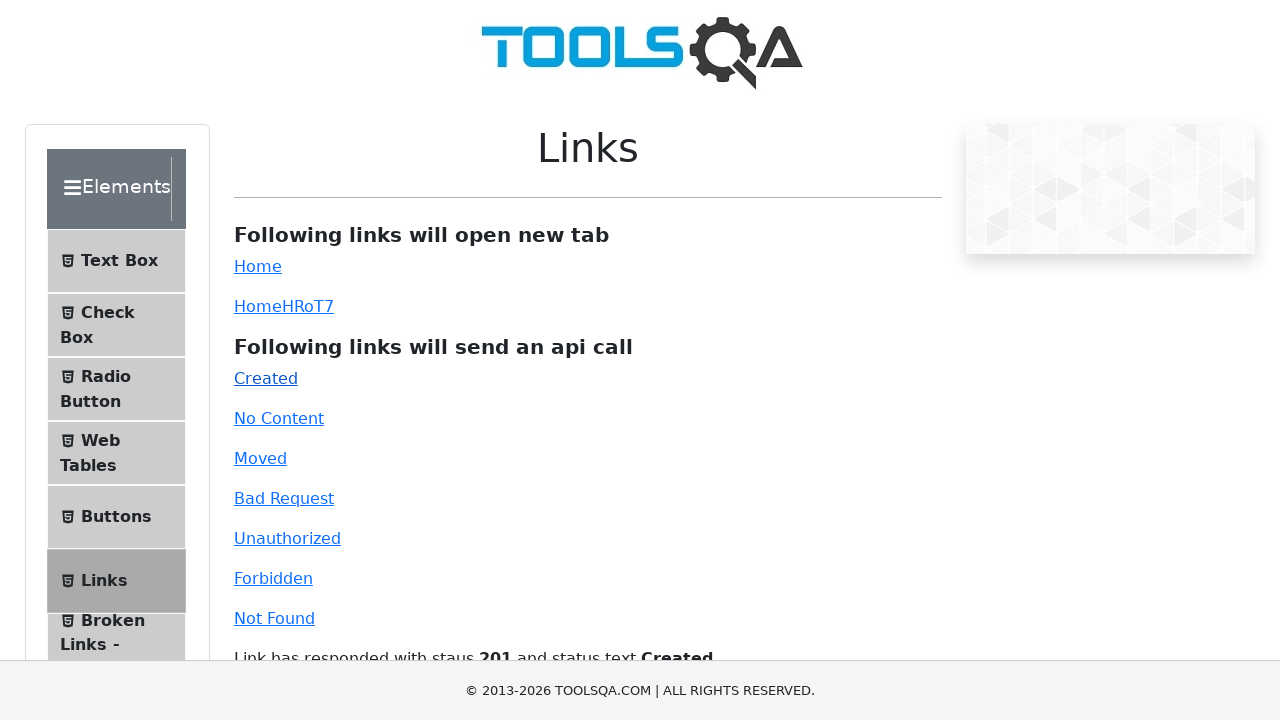

Clicked no-content (204) link at (279, 418) on #no-content
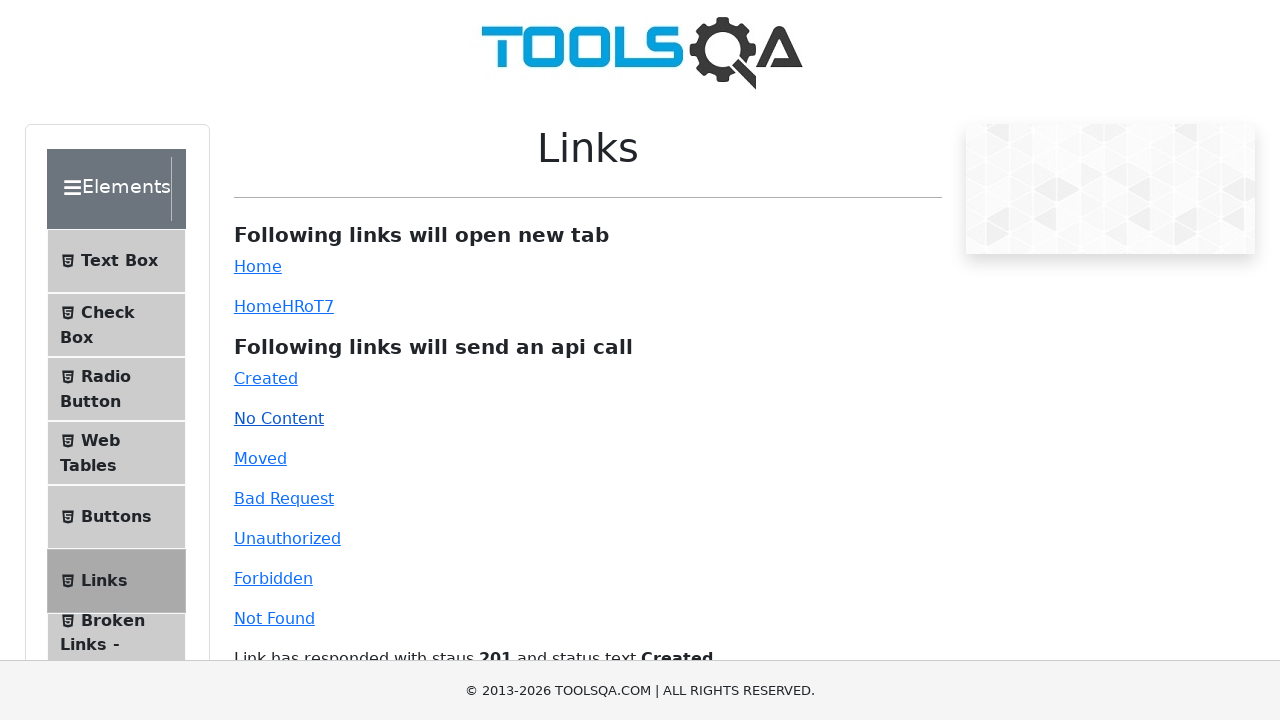

Verified 204 No Content response status code
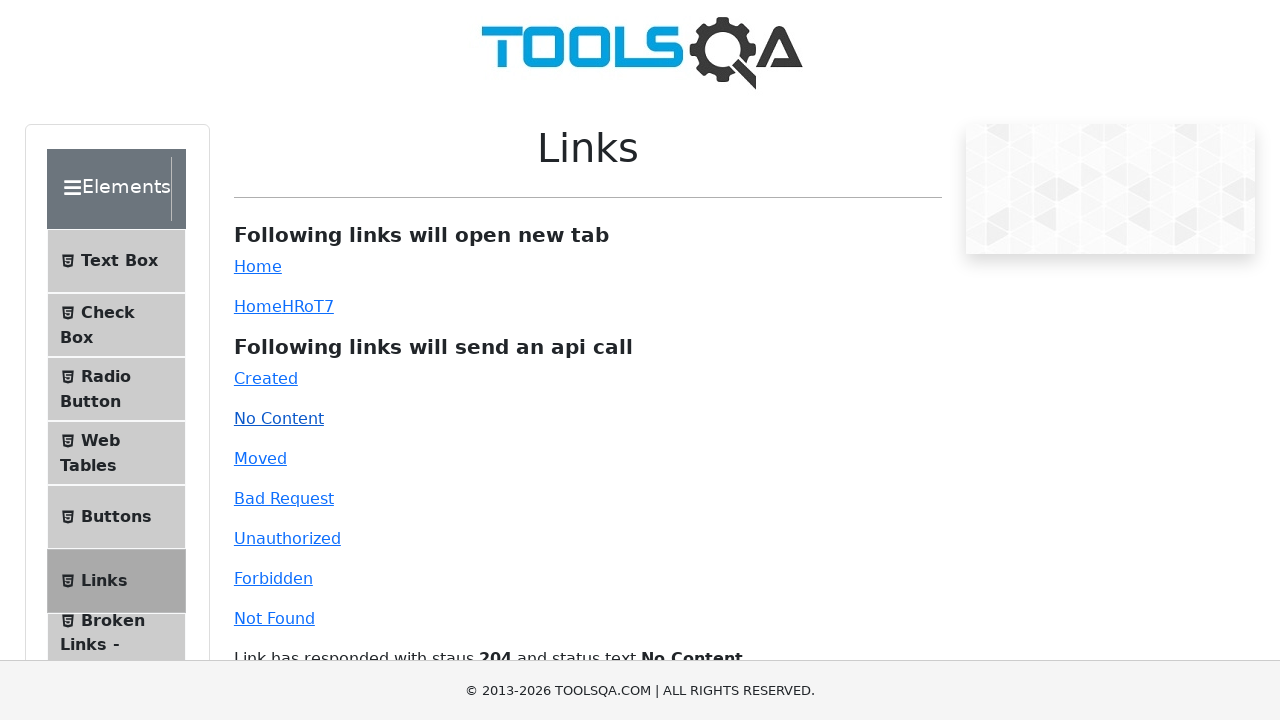

Clicked moved (301) link at (260, 458) on #moved
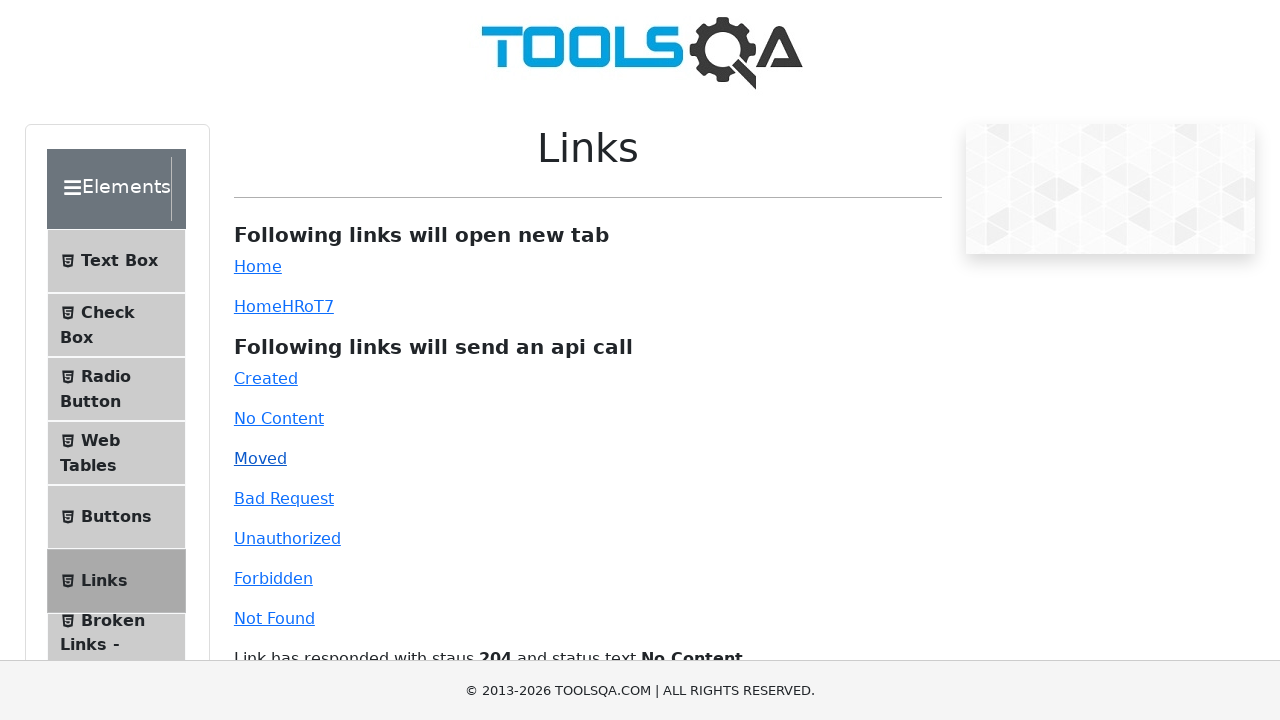

Verified 301 Moved Permanently response status code
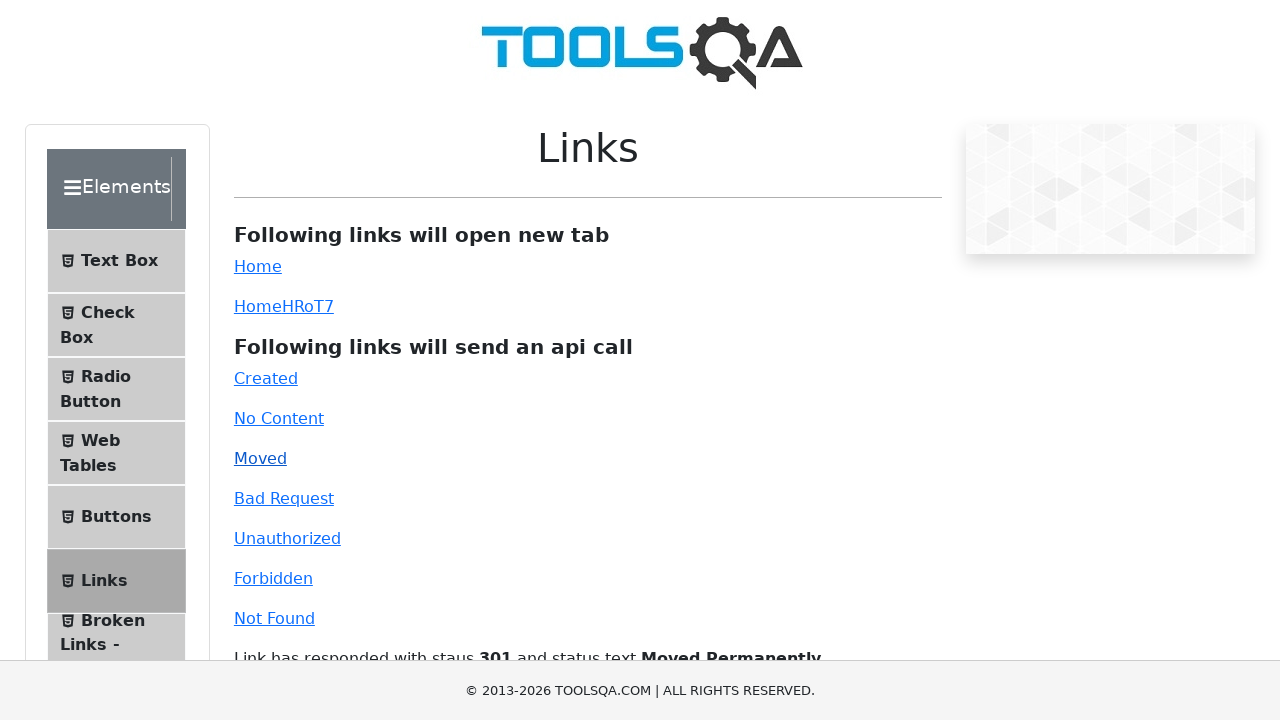

Clicked bad-request (400) link at (284, 498) on #bad-request
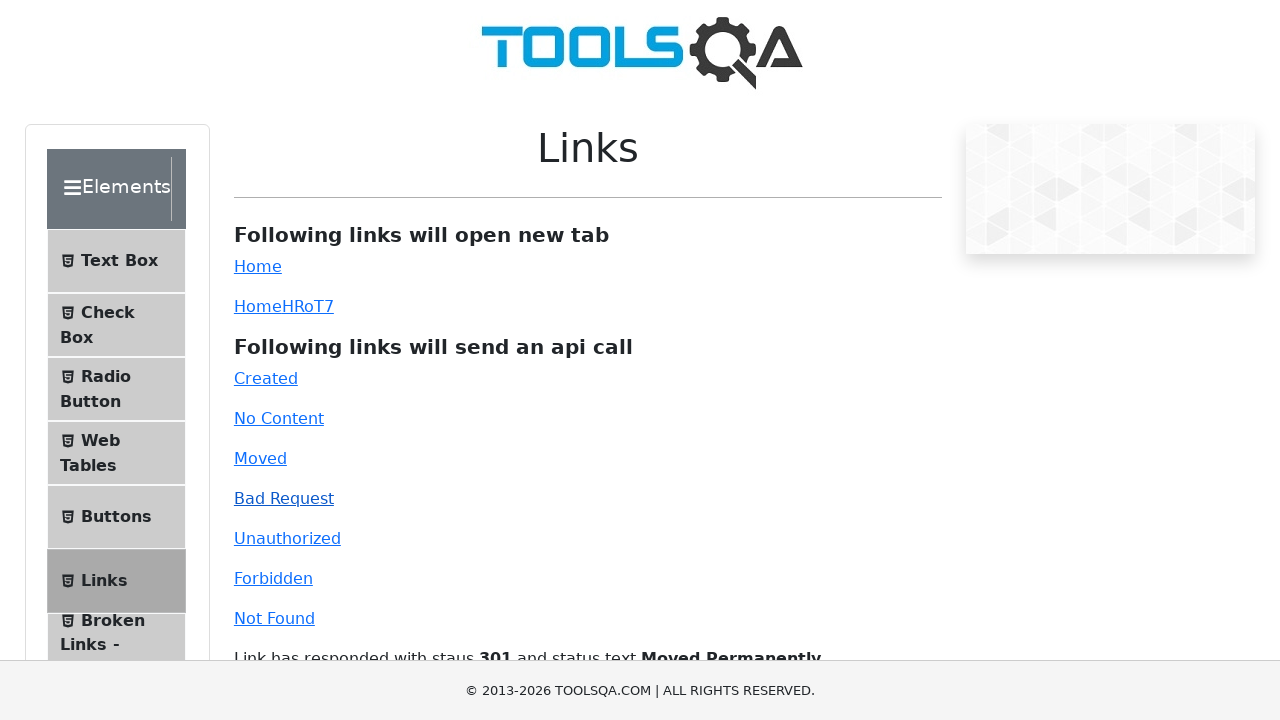

Verified 400 Bad Request response status code
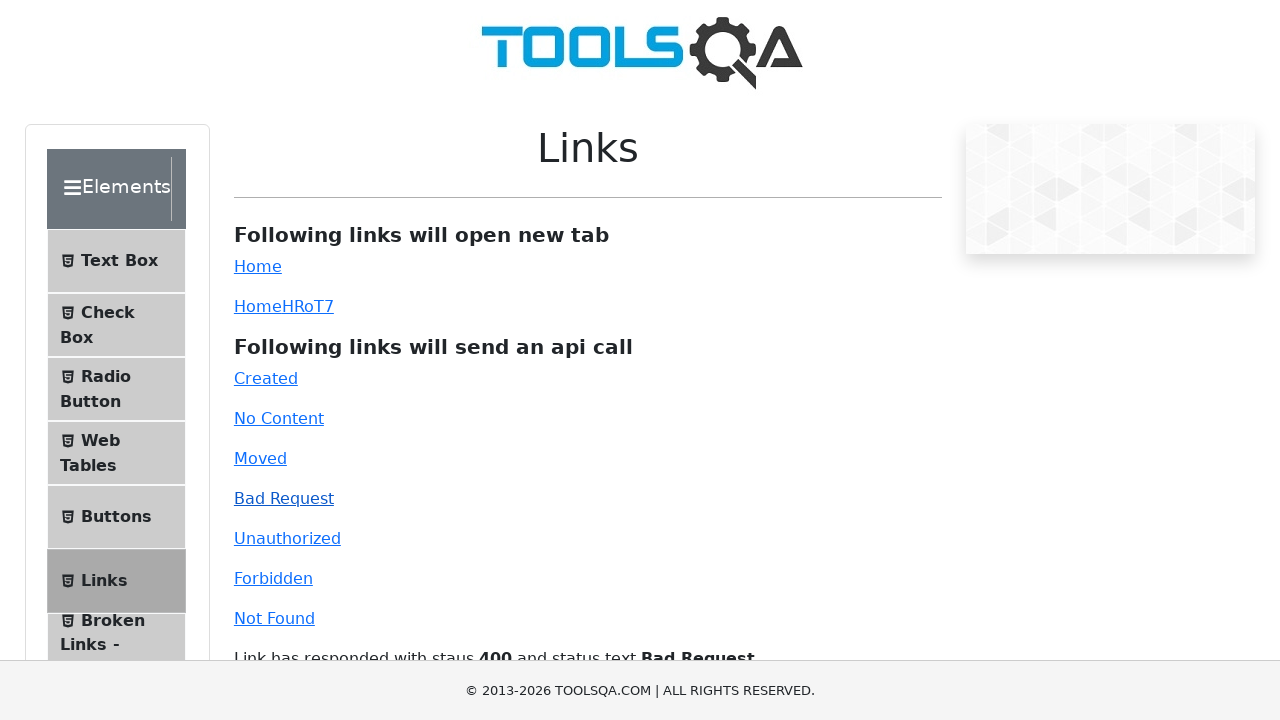

Clicked unauthorized (401) link at (287, 538) on #unauthorized
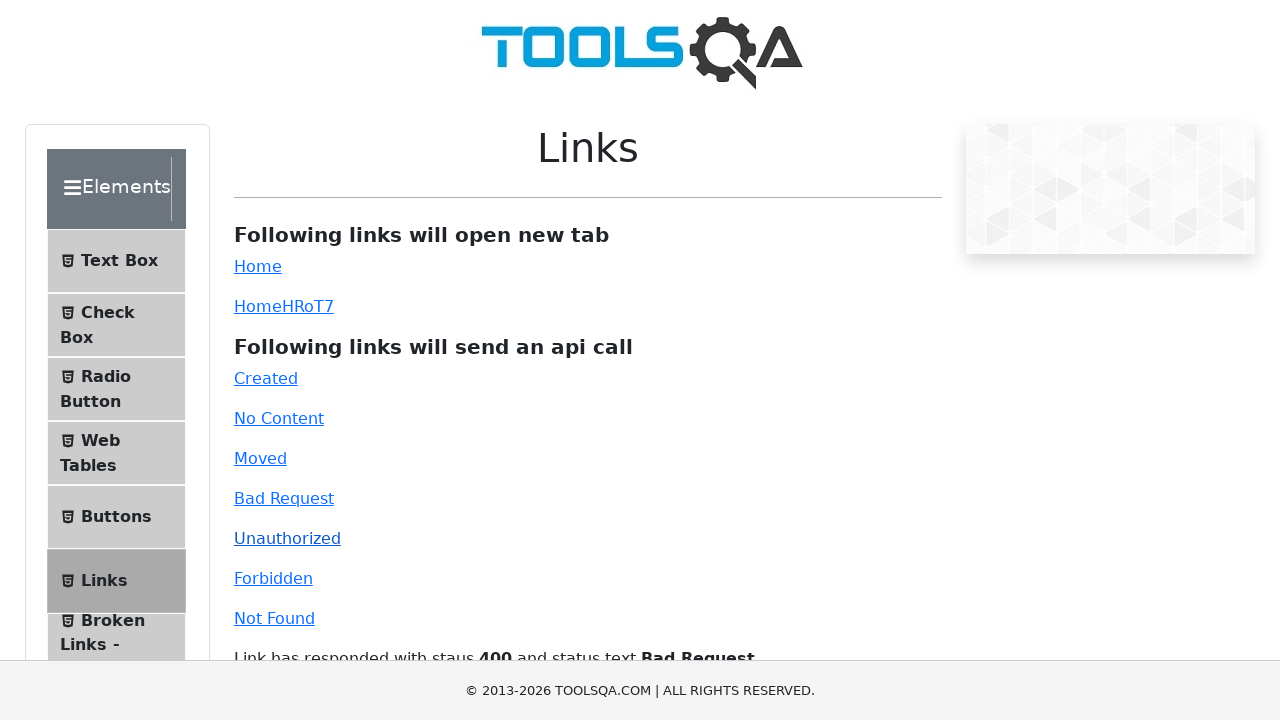

Verified 401 Unauthorized response status code
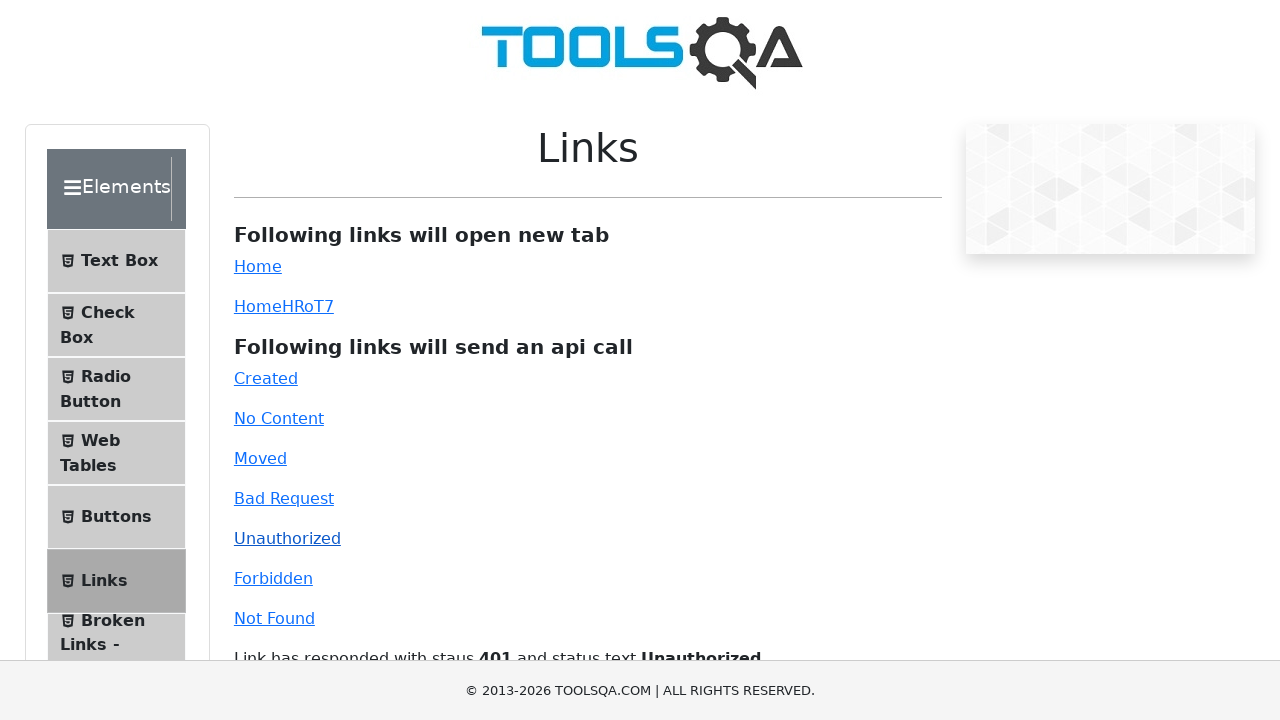

Clicked forbidden (403) link at (273, 578) on #forbidden
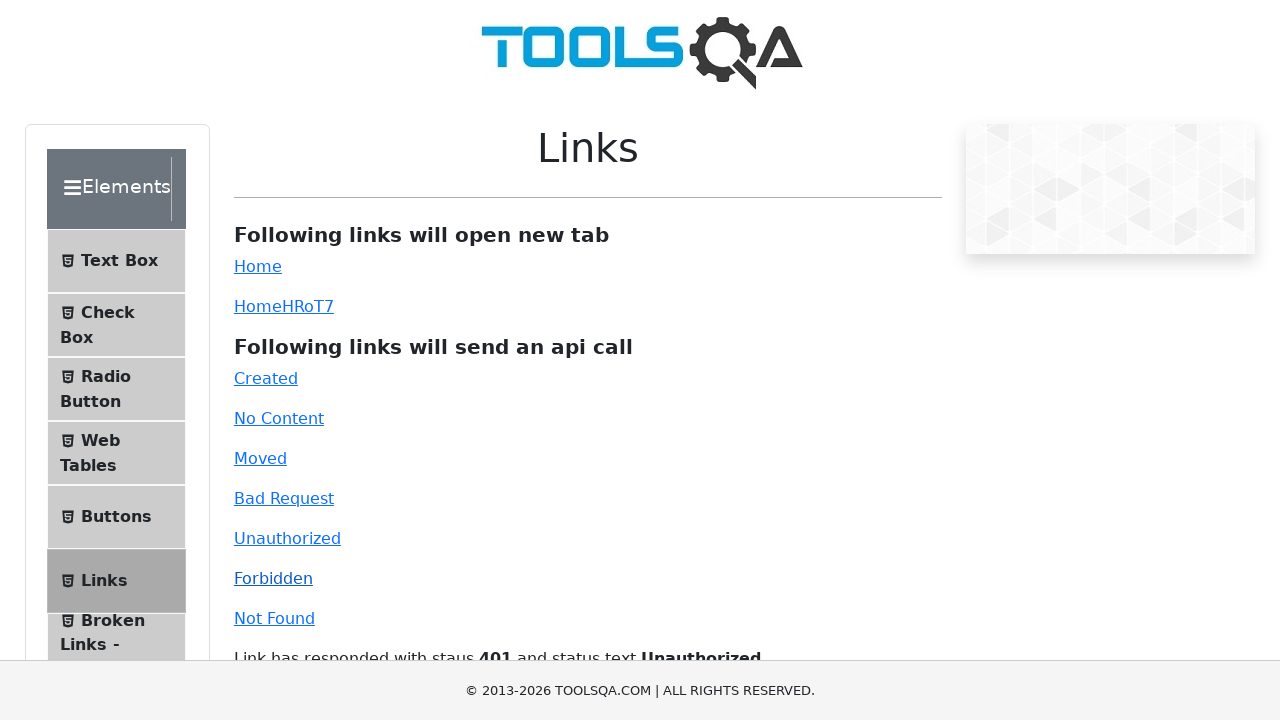

Verified 403 Forbidden response status code
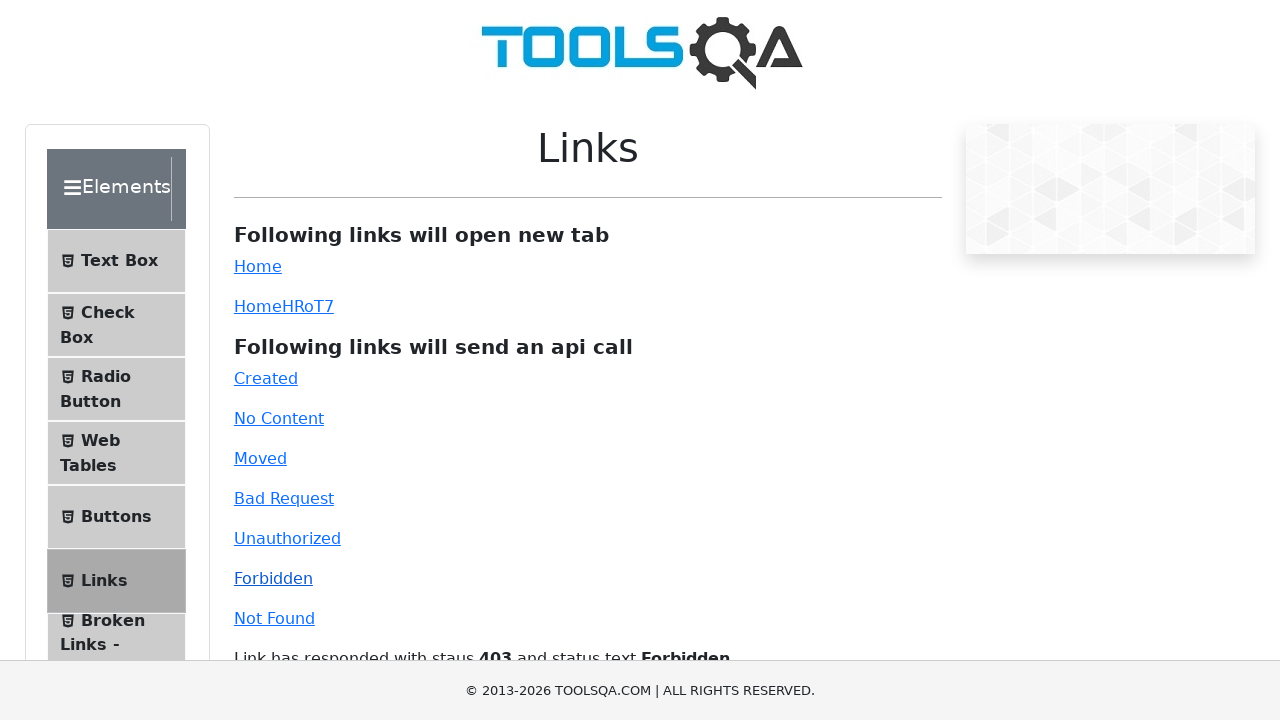

Clicked not-found (404) link at (274, 618) on #invalid-url
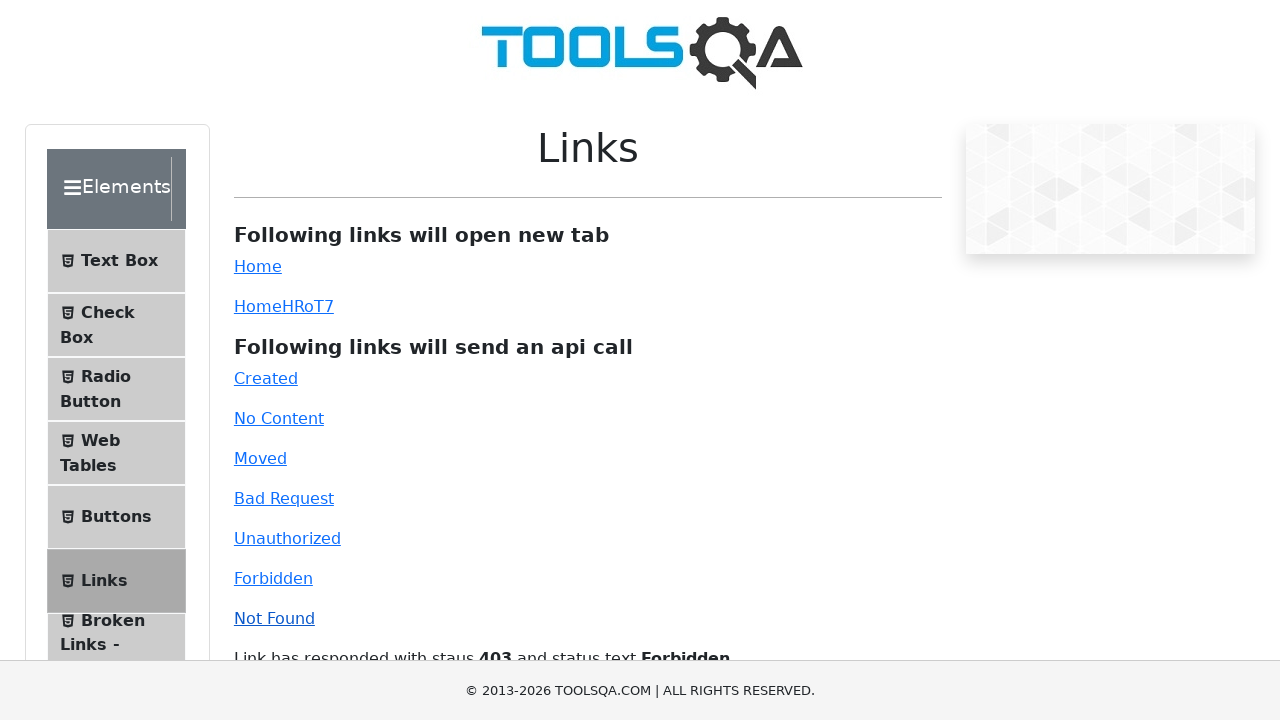

Verified 404 Not Found response status code
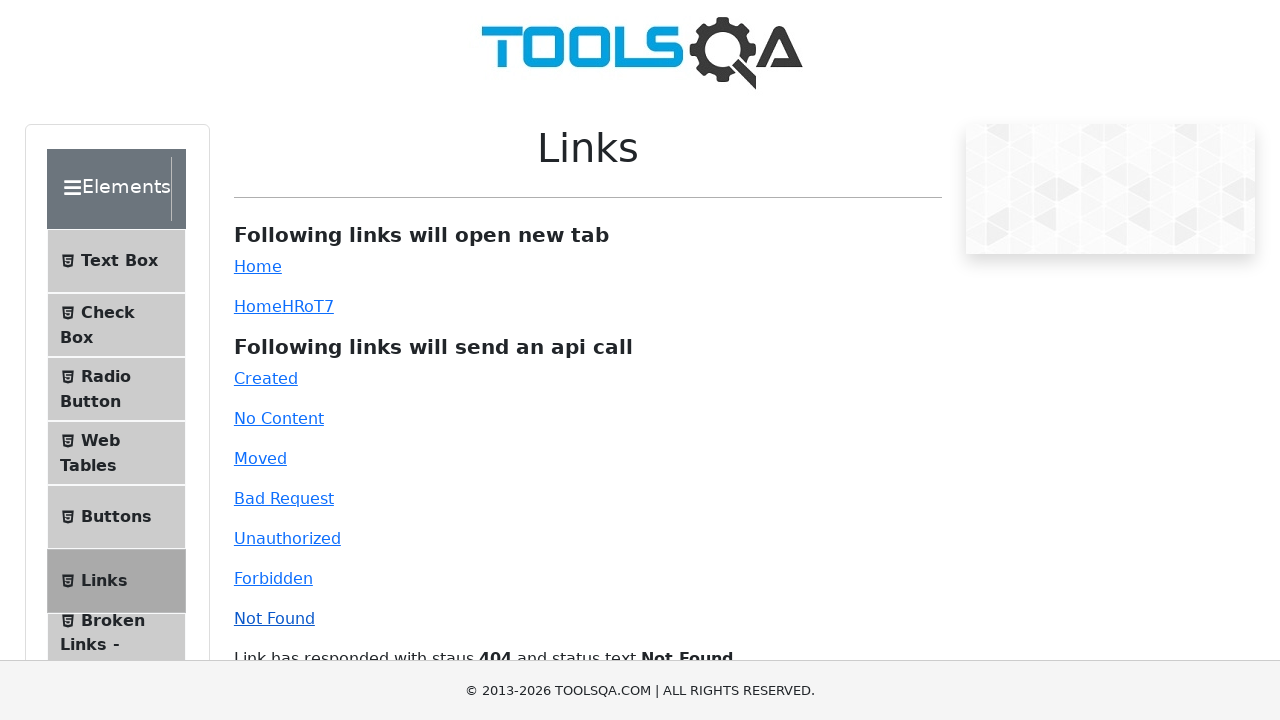

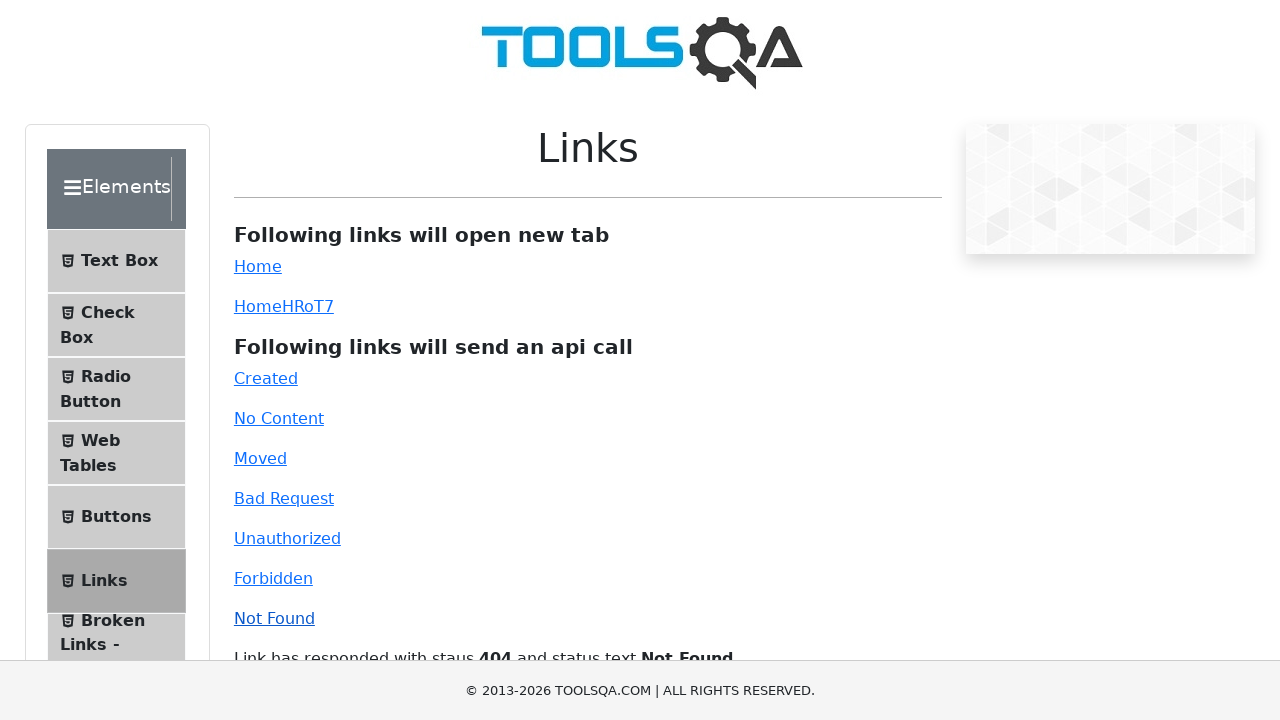